Tests mouse release action after performing click-and-hold and move operations

Starting URL: https://crossbrowsertesting.github.io/drag-and-drop

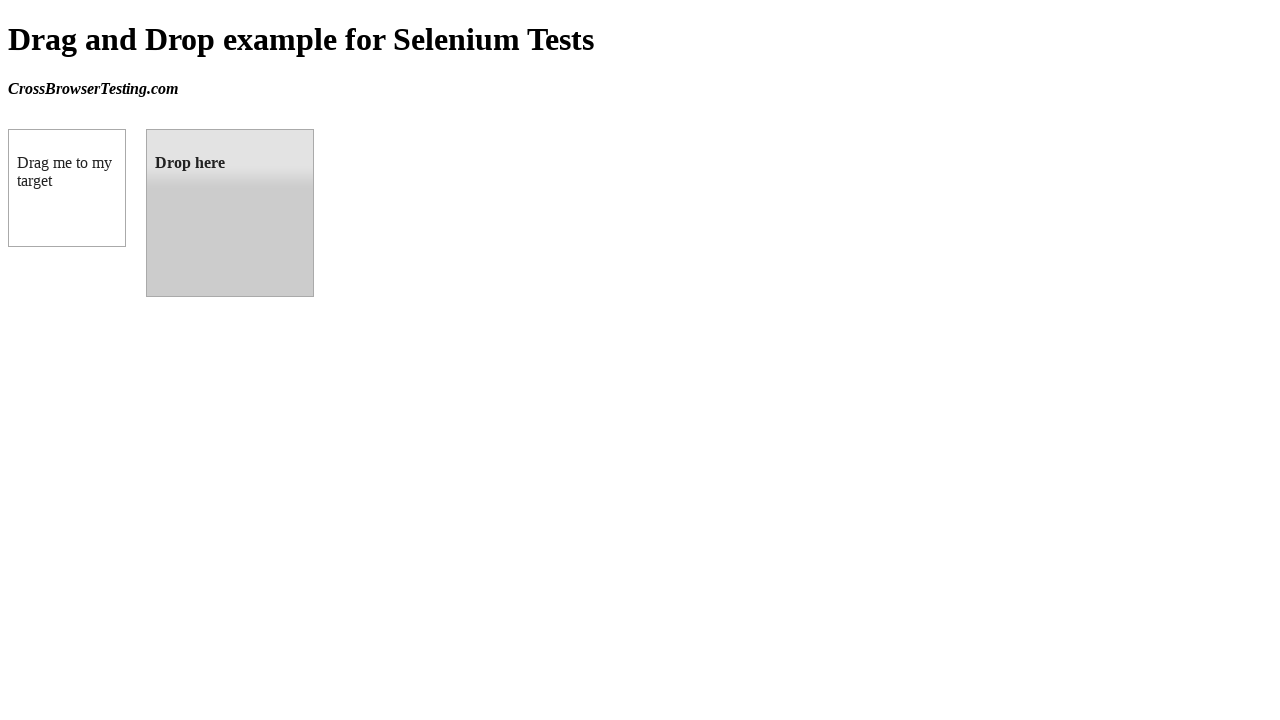

Located source element 'box A' (#draggable)
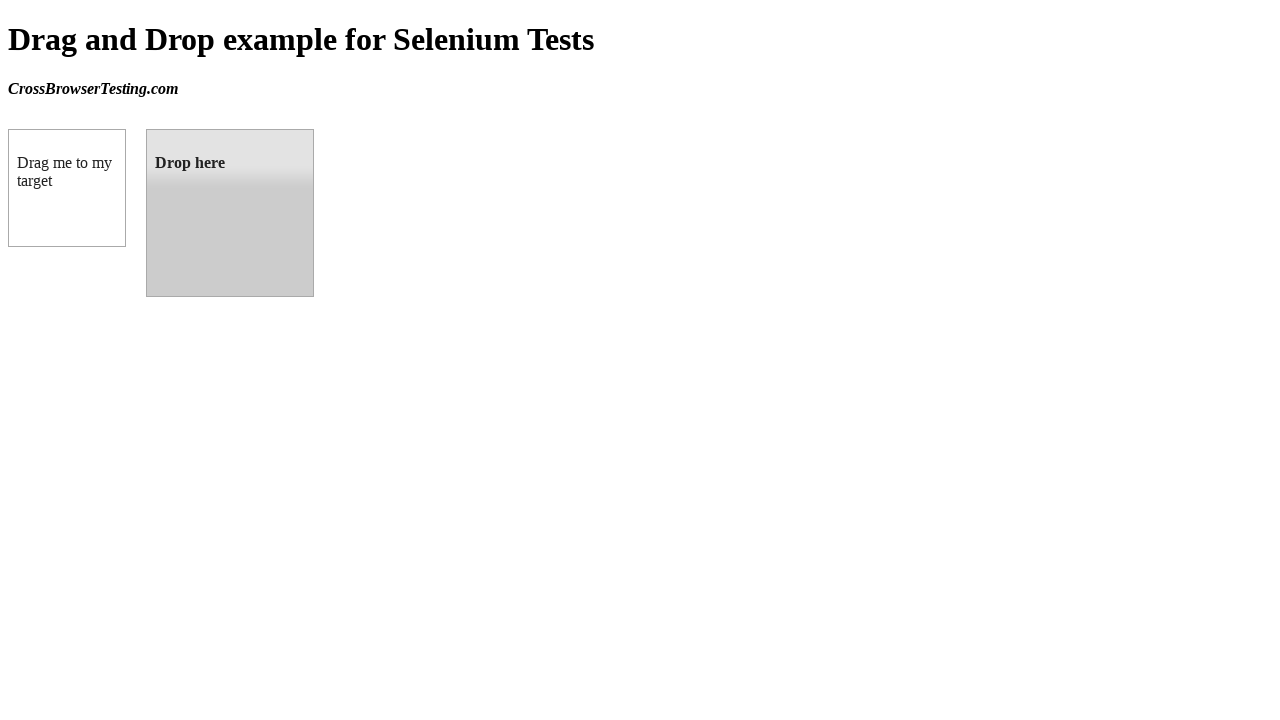

Located target element 'box B' (#droppable)
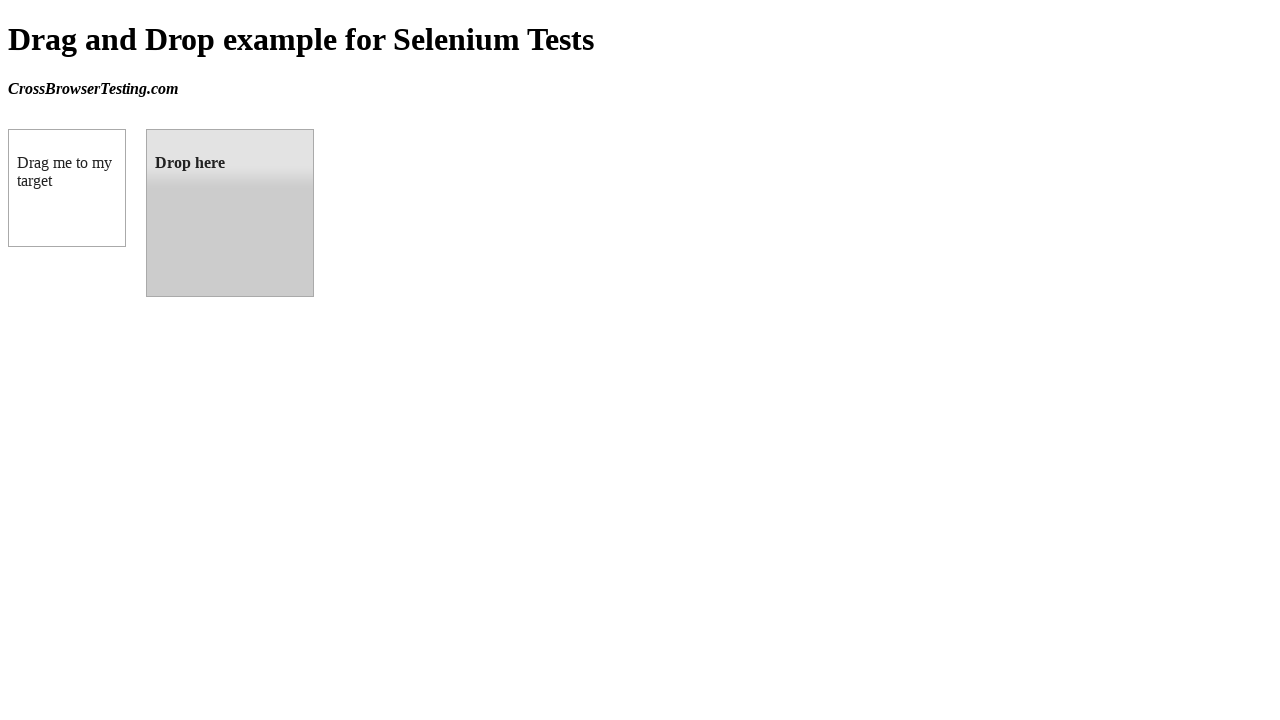

Retrieved bounding box of source element
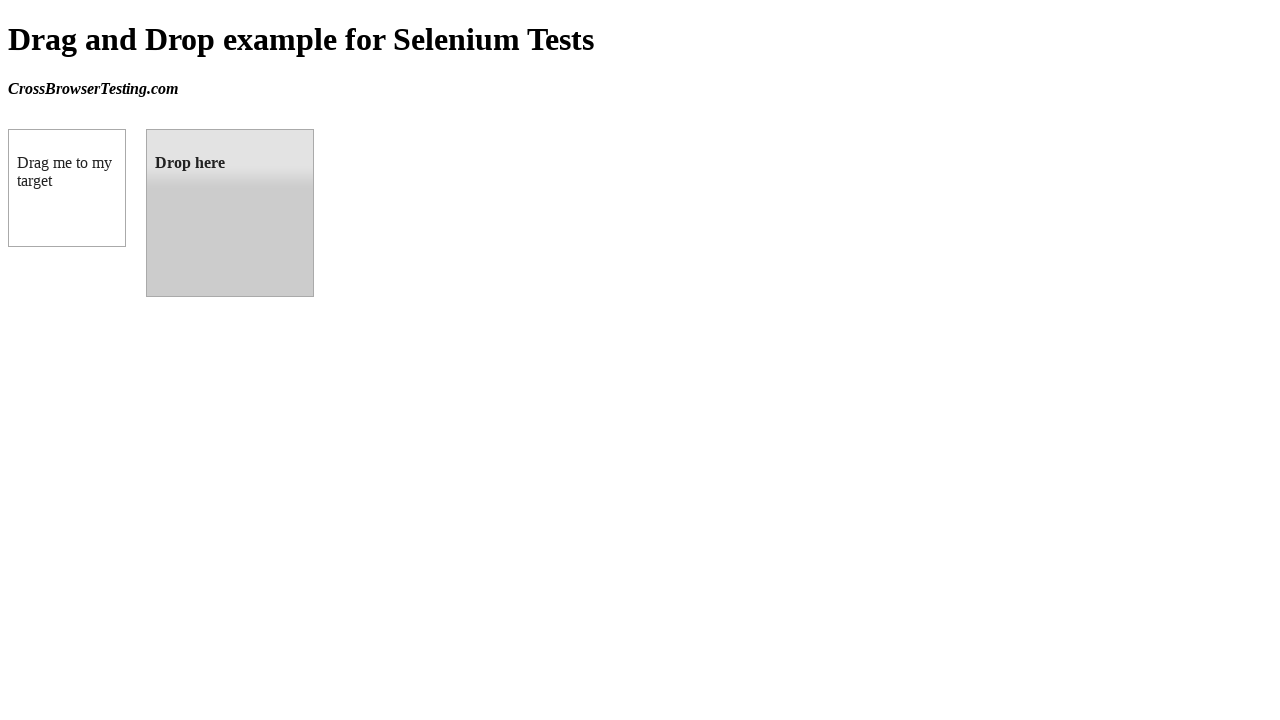

Retrieved bounding box of target element
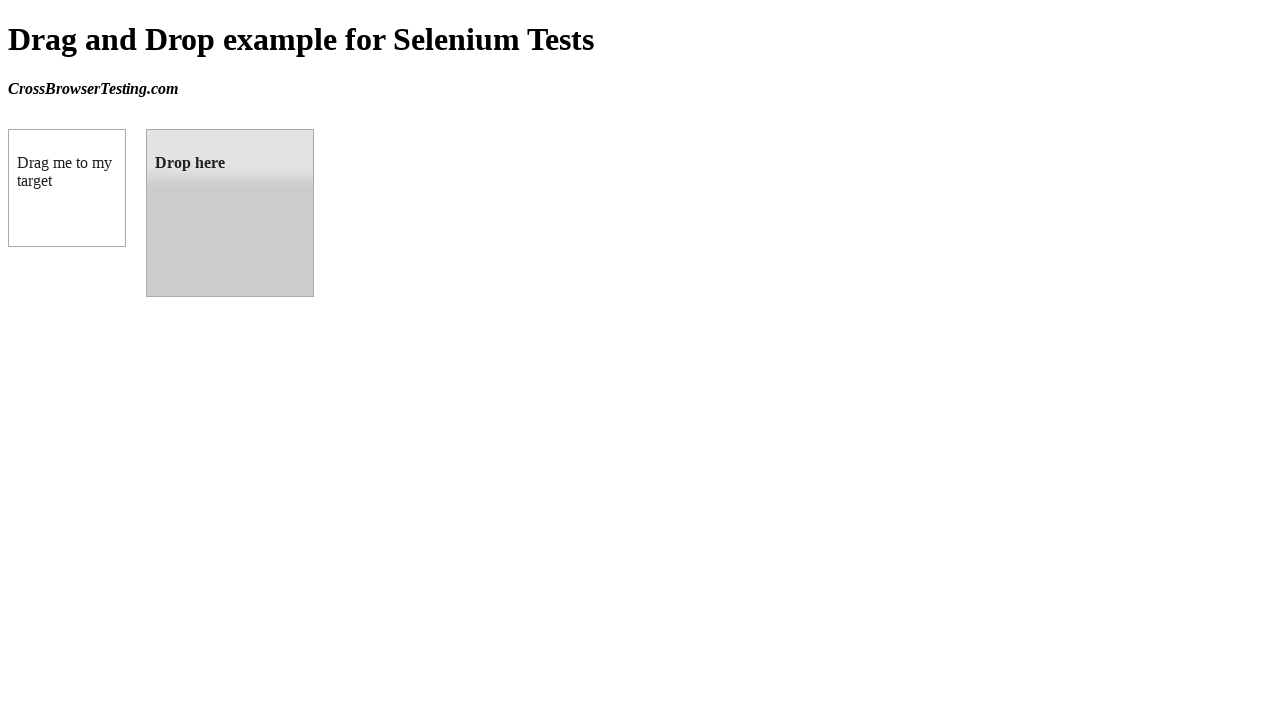

Moved mouse to center of source element at (67, 188)
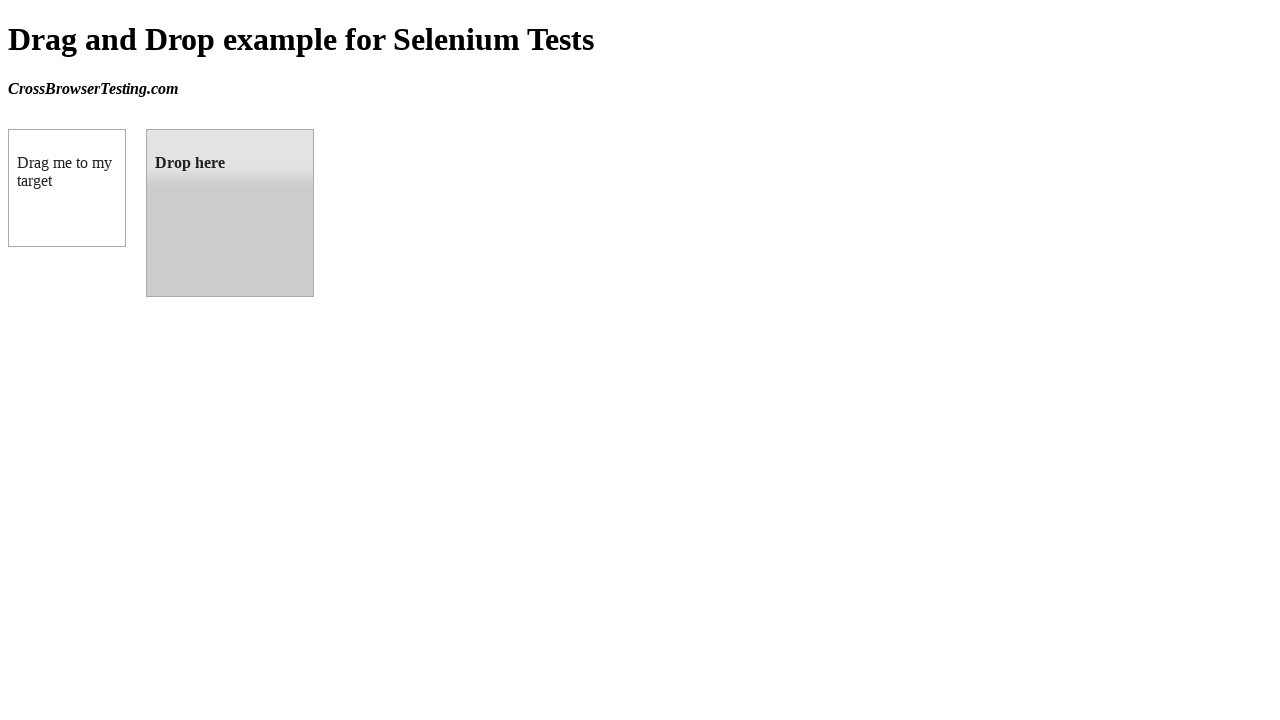

Performed mouse down (click-and-hold) on source element at (67, 188)
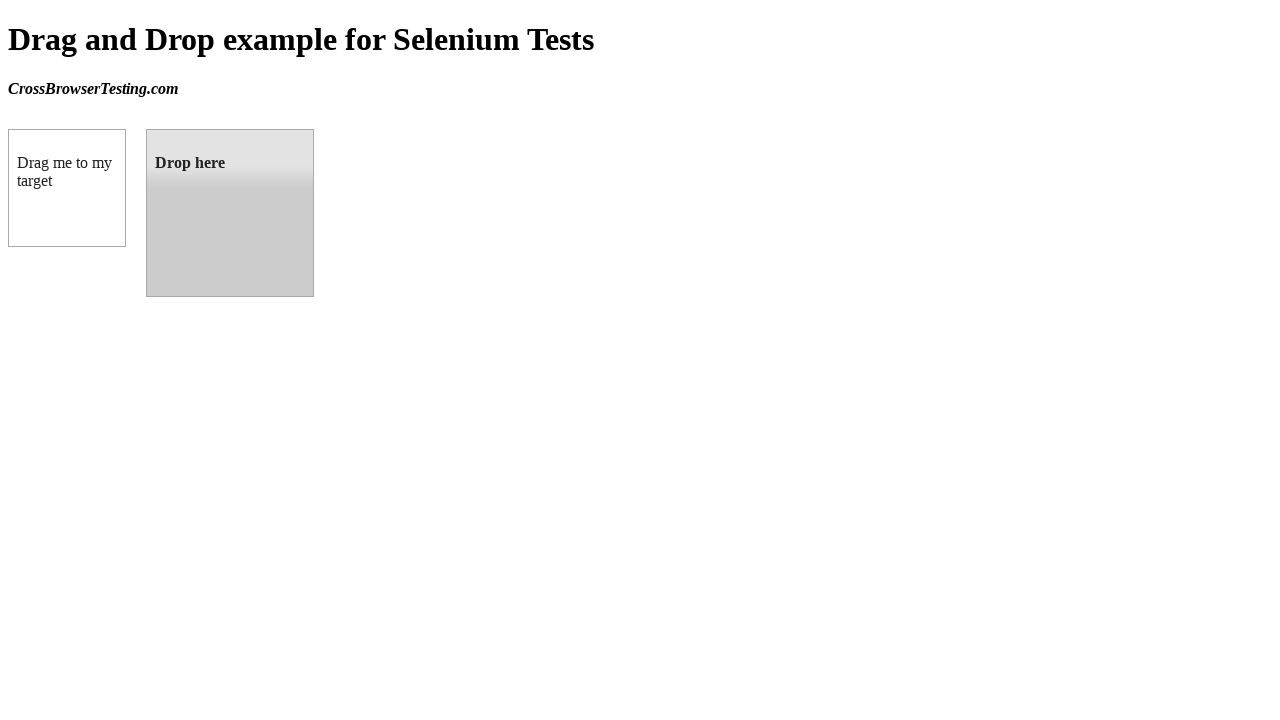

Moved mouse to center of target element while holding at (230, 213)
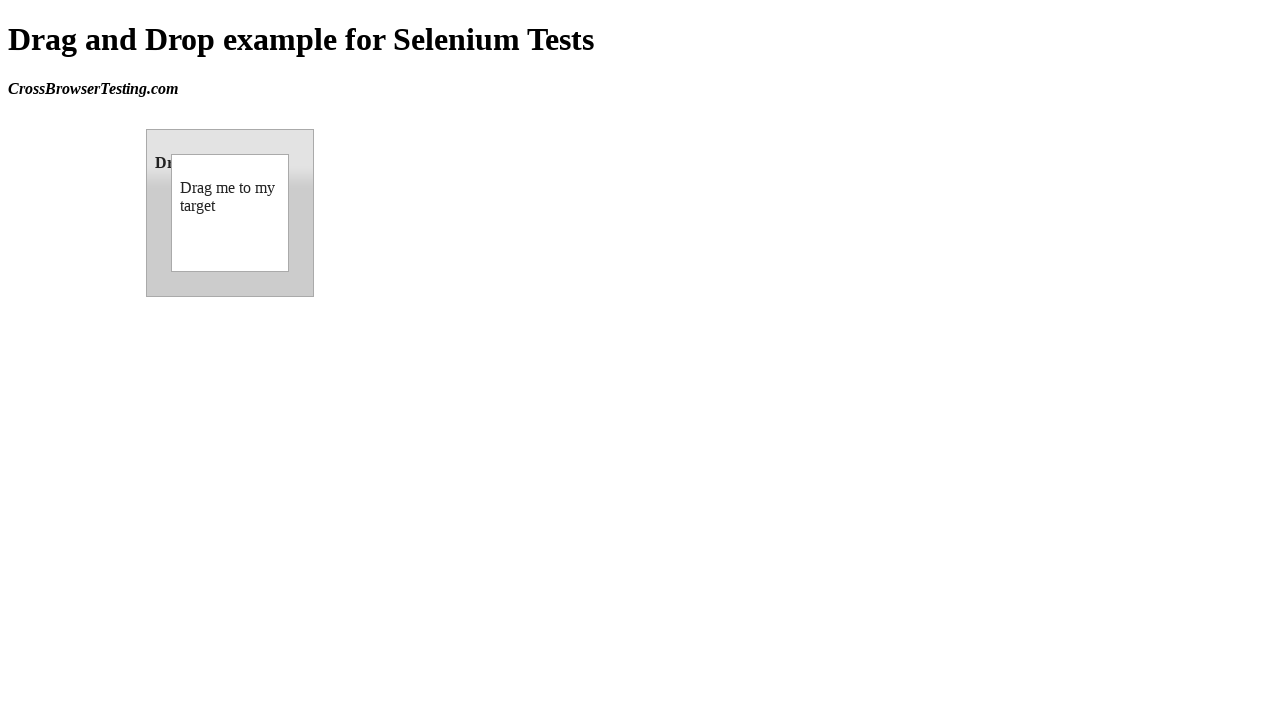

Released mouse button to complete drag-and-drop at (230, 213)
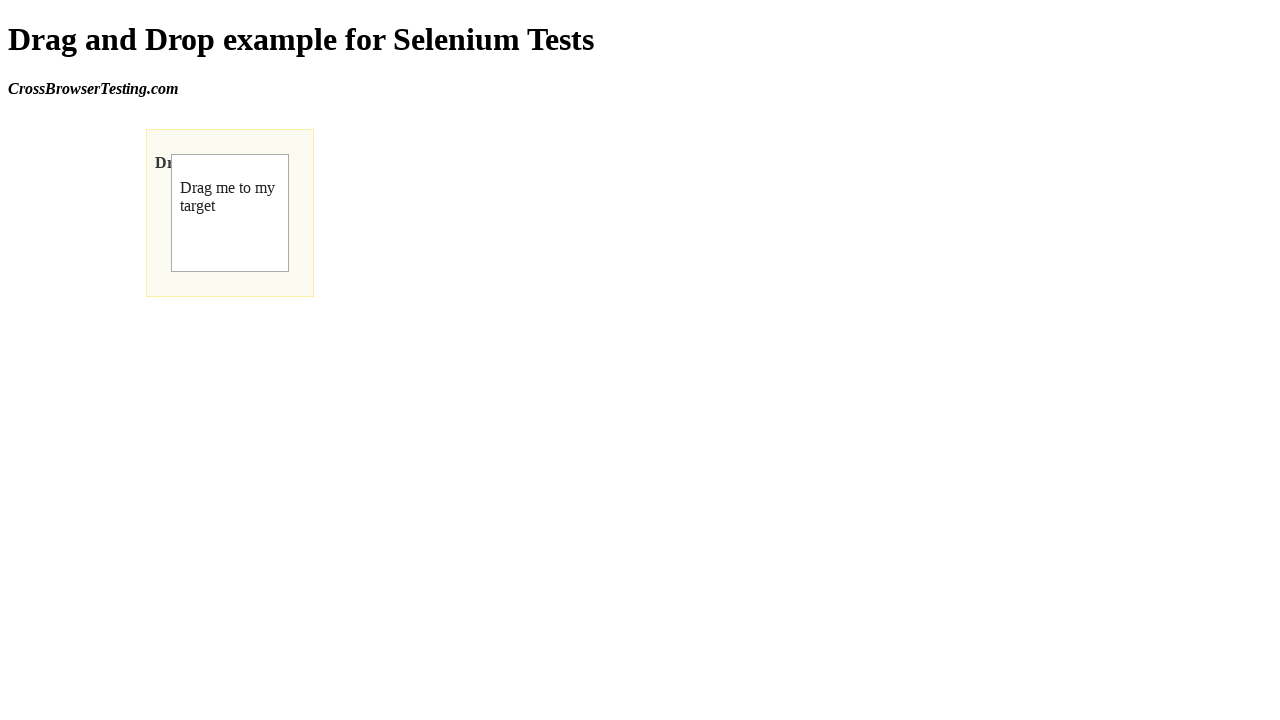

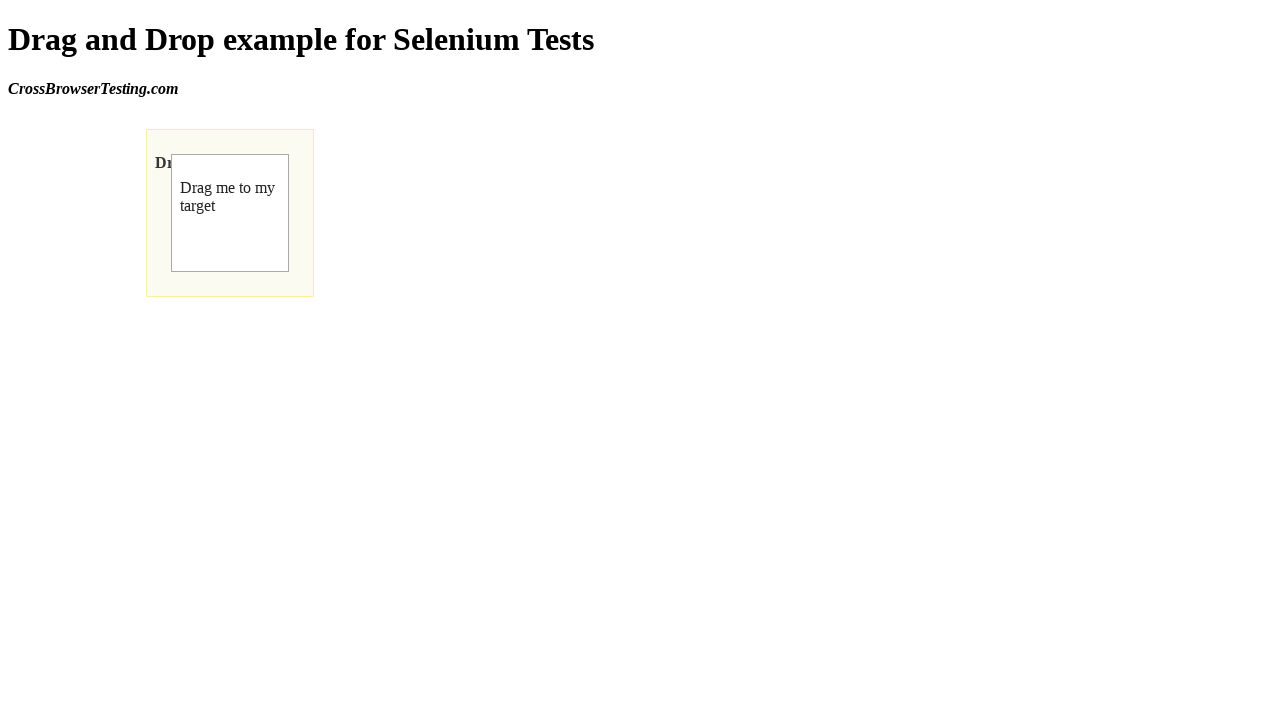